Tests form elements by verifying display status and filling in email and education fields

Starting URL: https://automationfc.github.io/basic-form/index.html

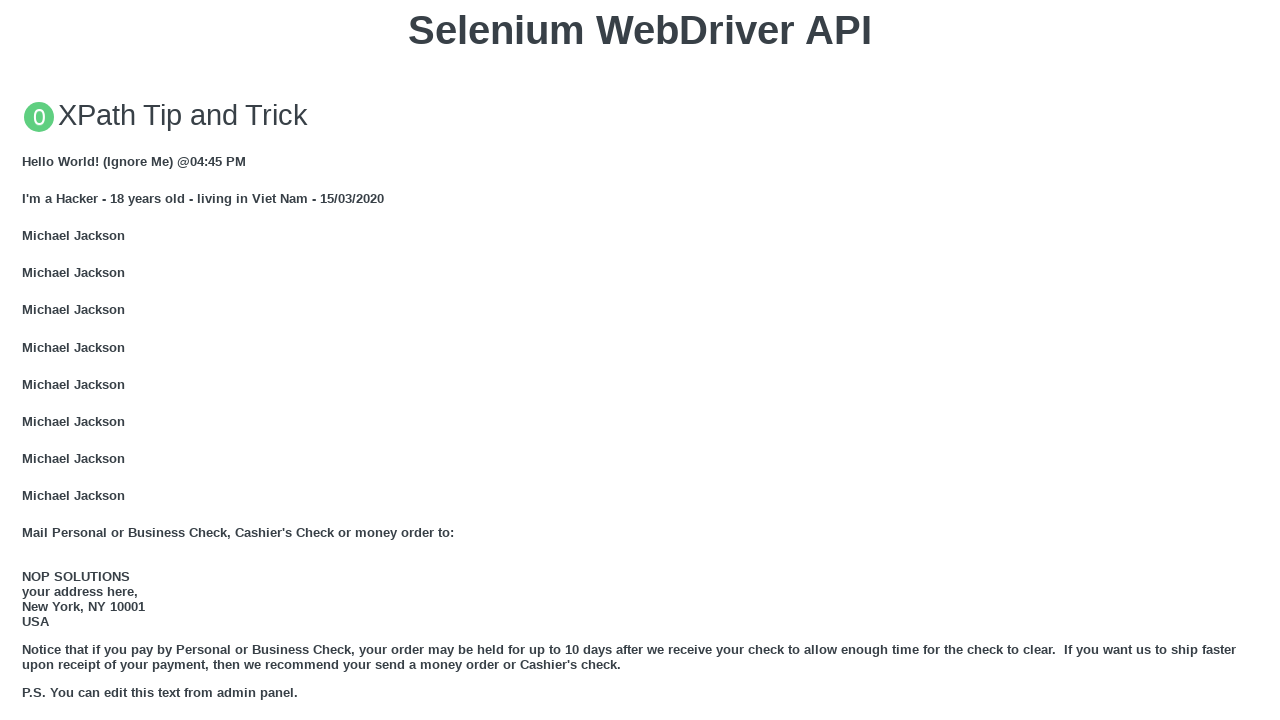

Email field is visible
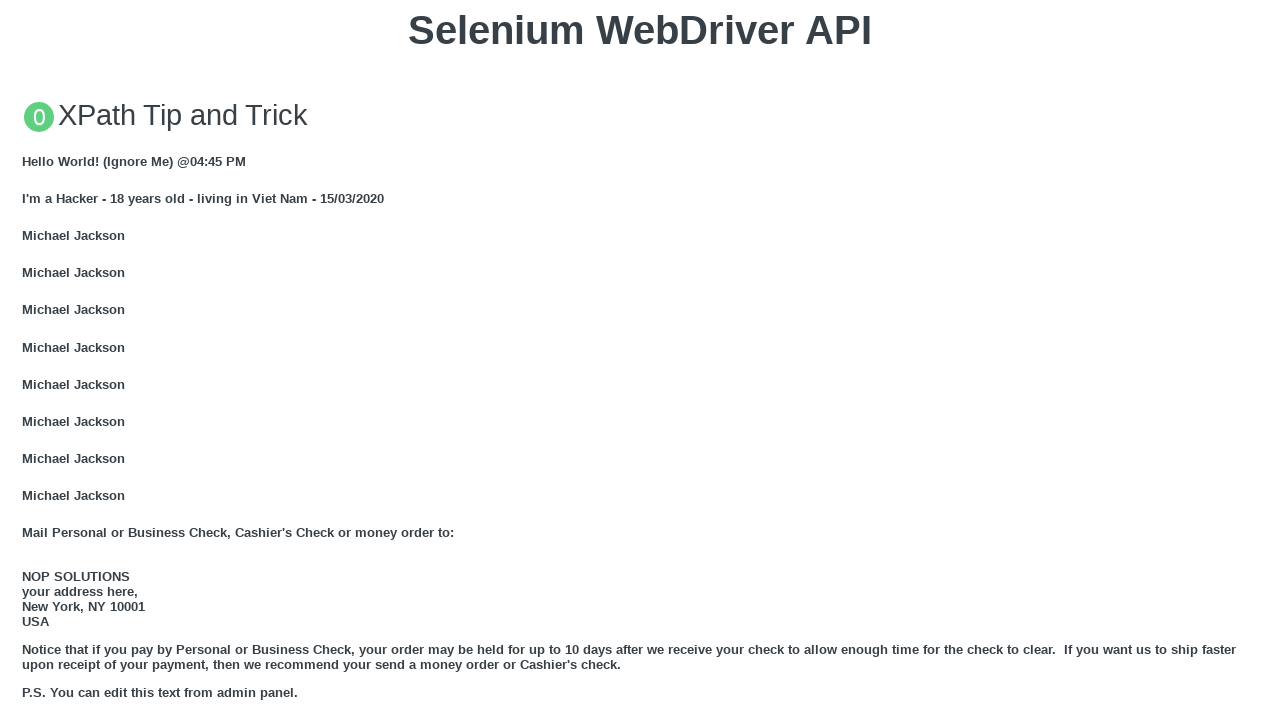

Filled email field with 'Automation Testing' on //input[@id='mail']
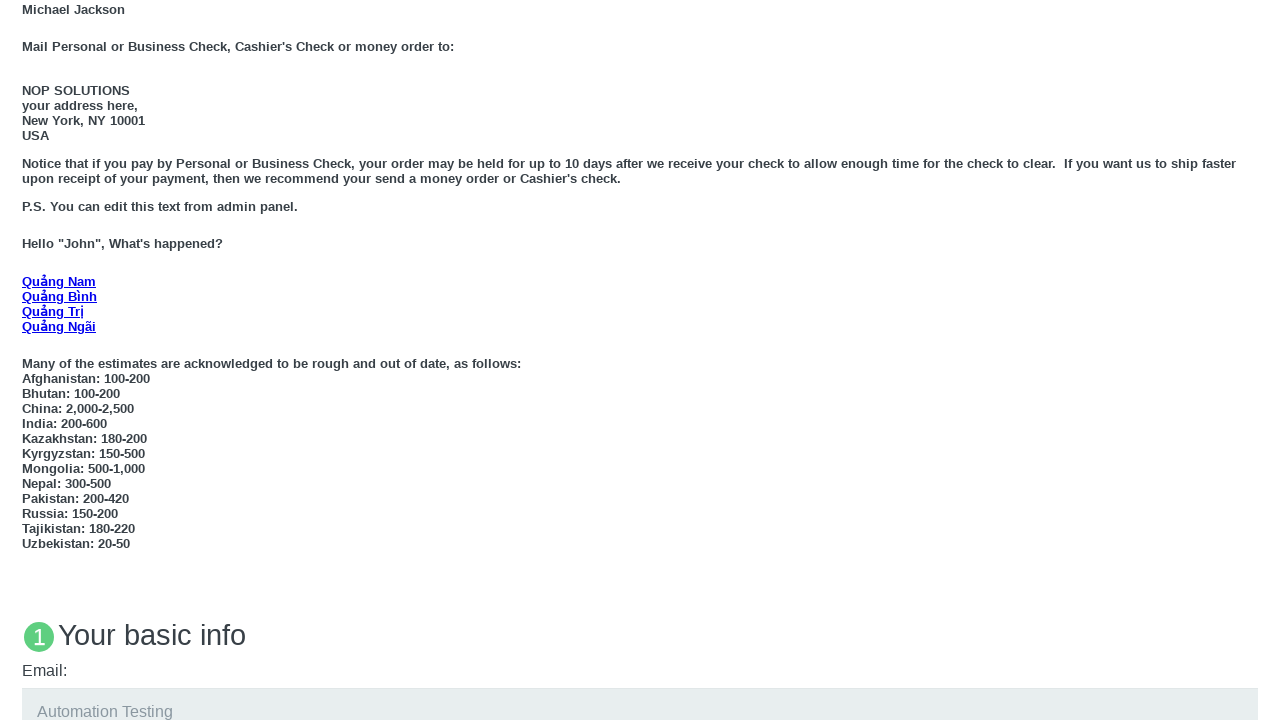

Education textarea is visible
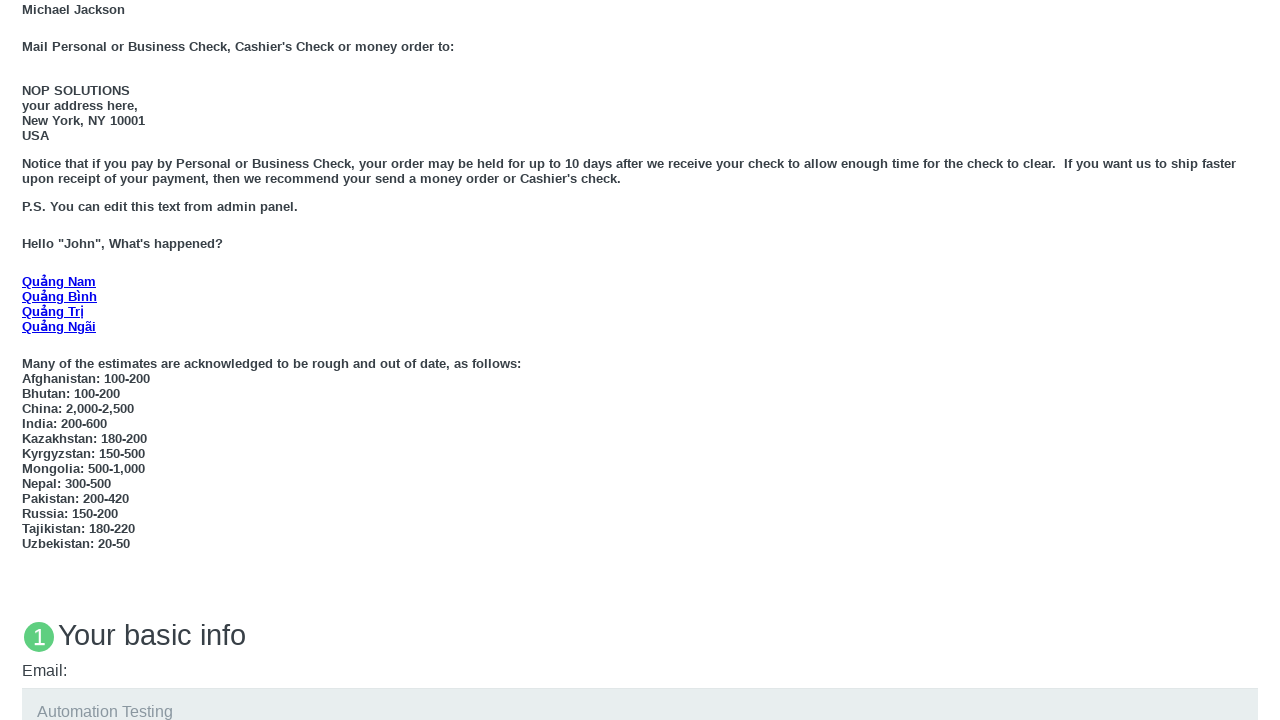

Filled education textarea with 'Automation Testing' on //textarea[@id='edu']
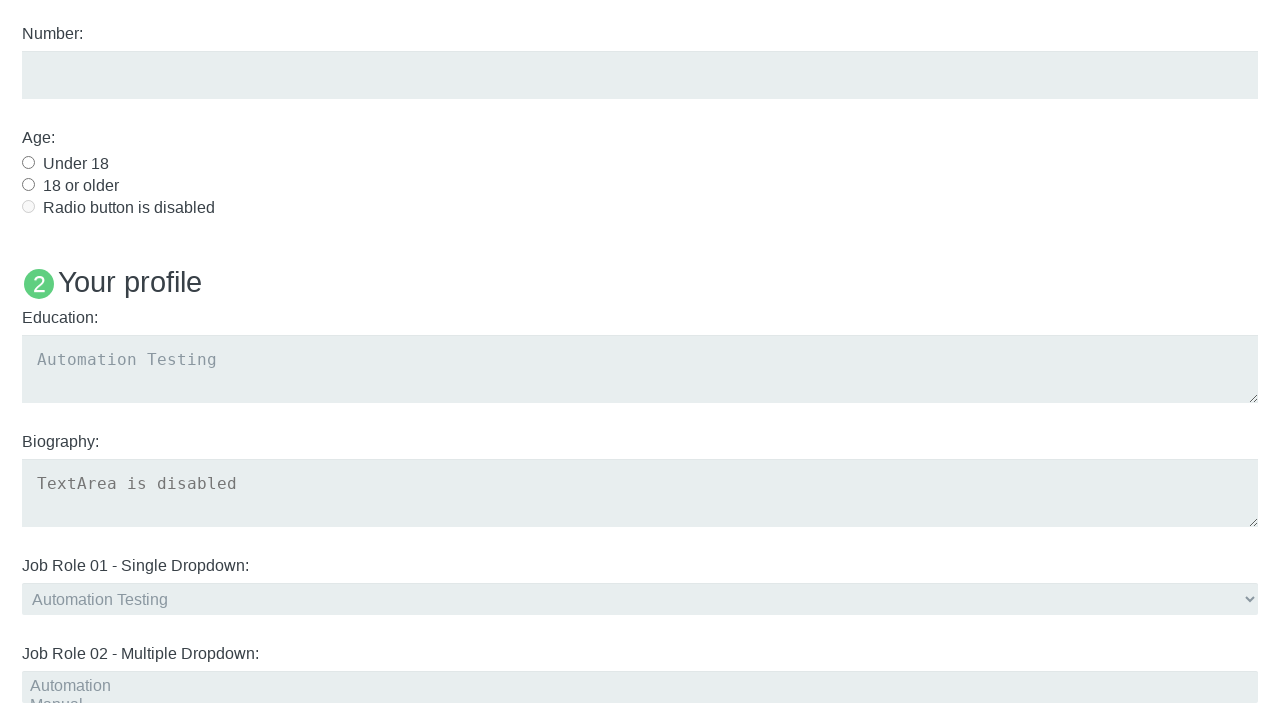

Verified age radio button (under_18) is visible
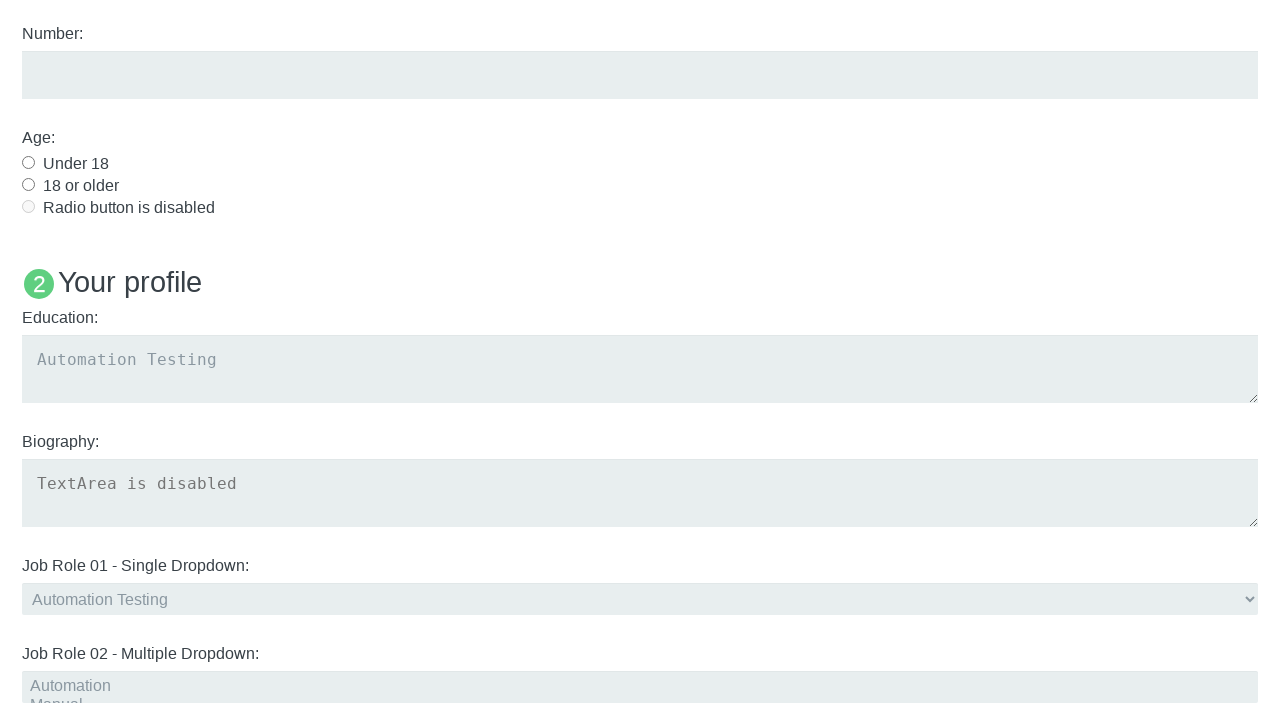

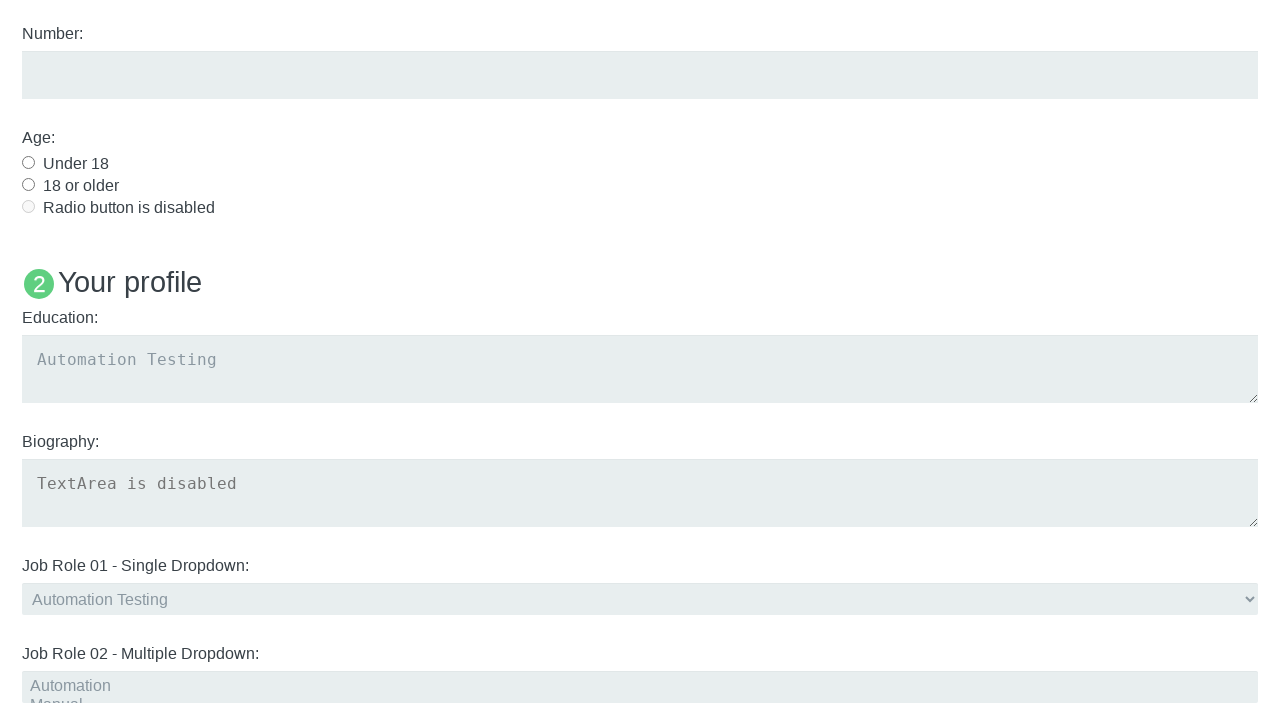